Tests JavaScript confirm alert handling by triggering a confirm dialog and accepting it

Starting URL: https://the-internet.herokuapp.com/javascript_alerts

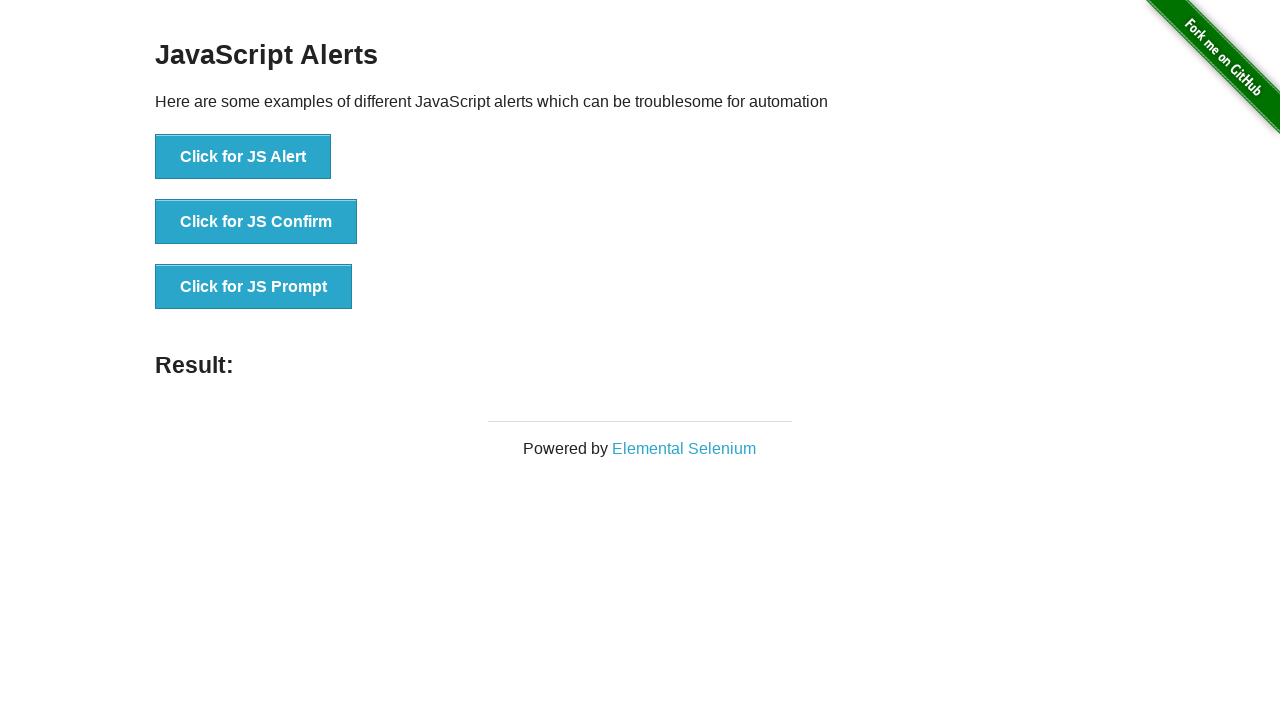

Clicked button to trigger confirm alert at (256, 222) on xpath=//button[@onclick='jsConfirm()']
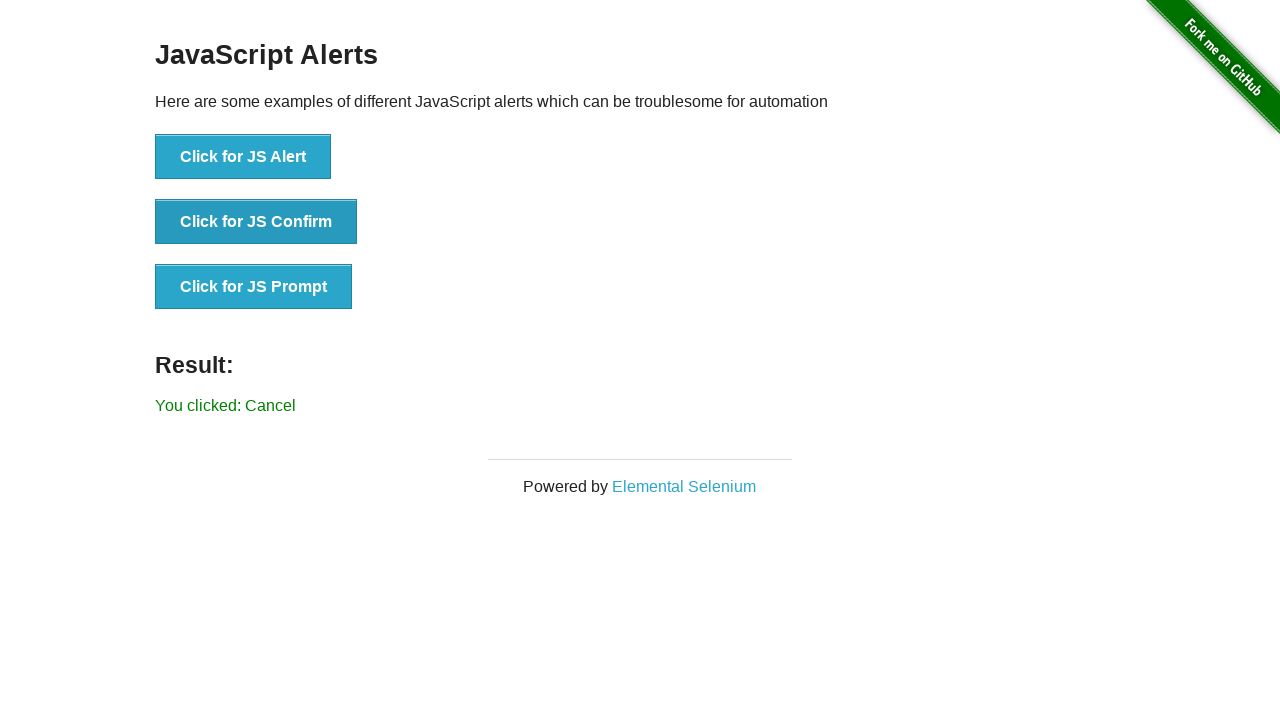

Set up dialog handler to accept confirm alerts
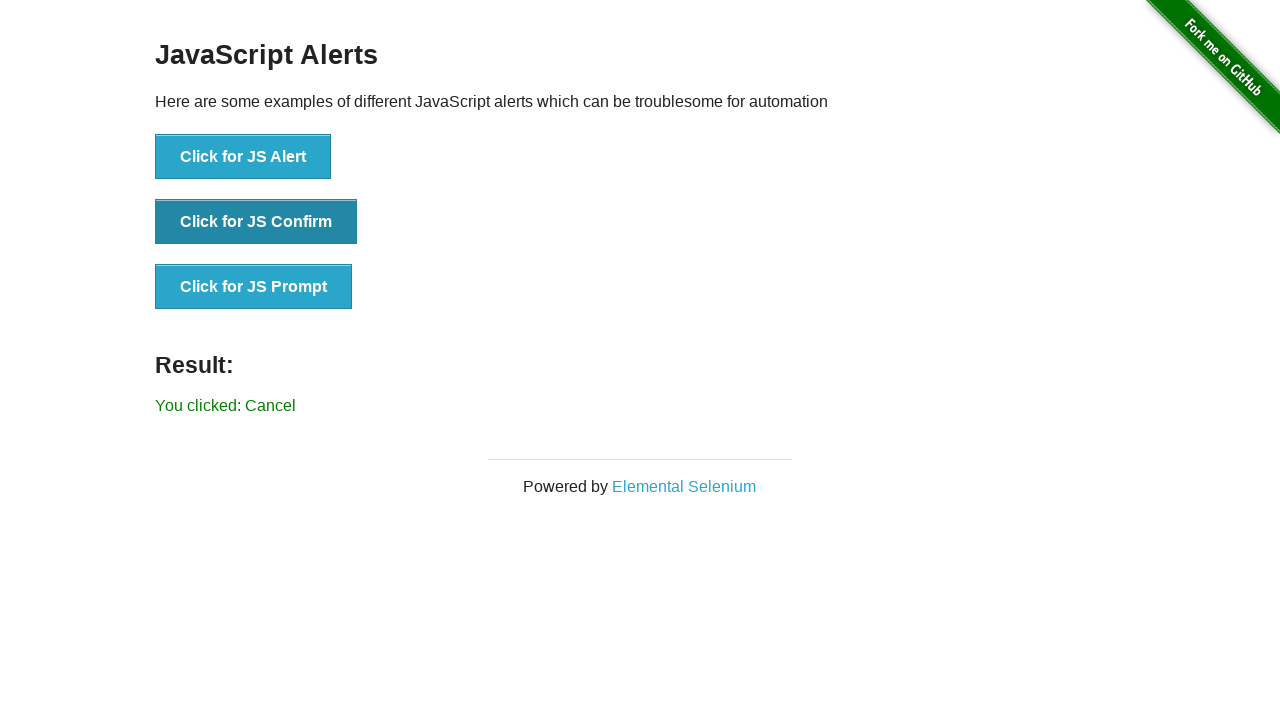

Clicked button to trigger confirm alert with handler active at (256, 222) on xpath=//button[@onclick='jsConfirm()']
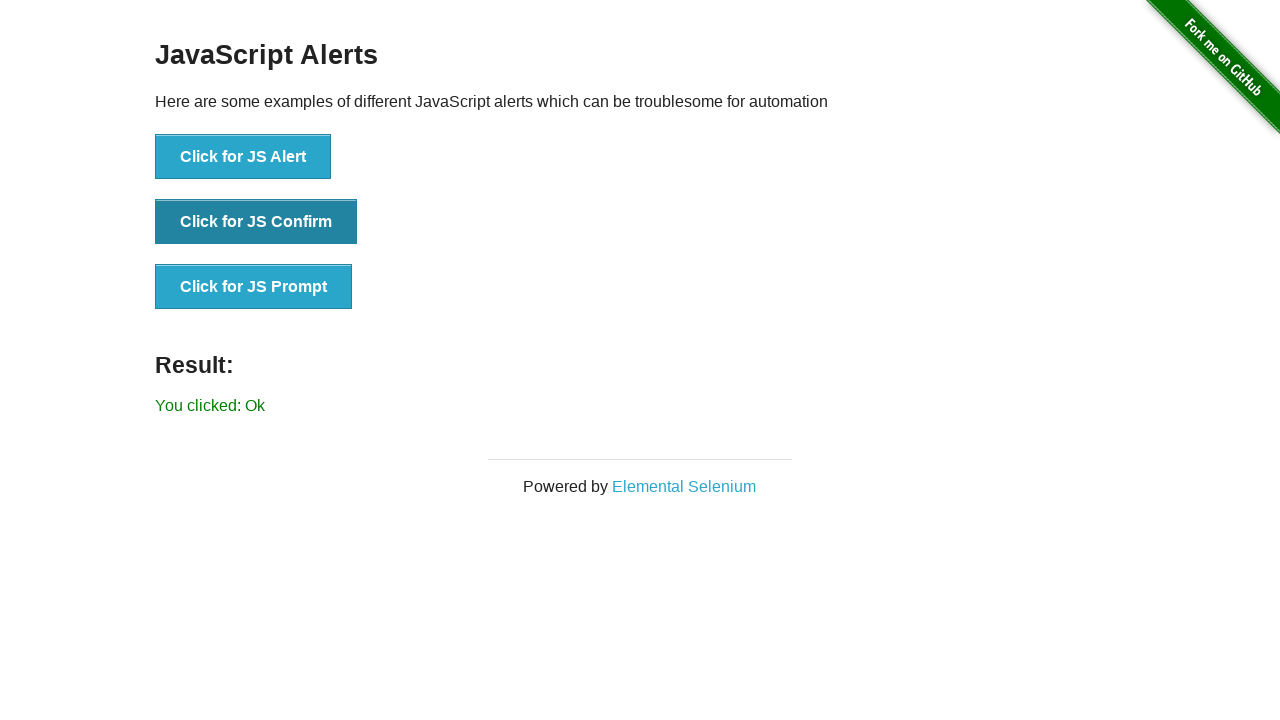

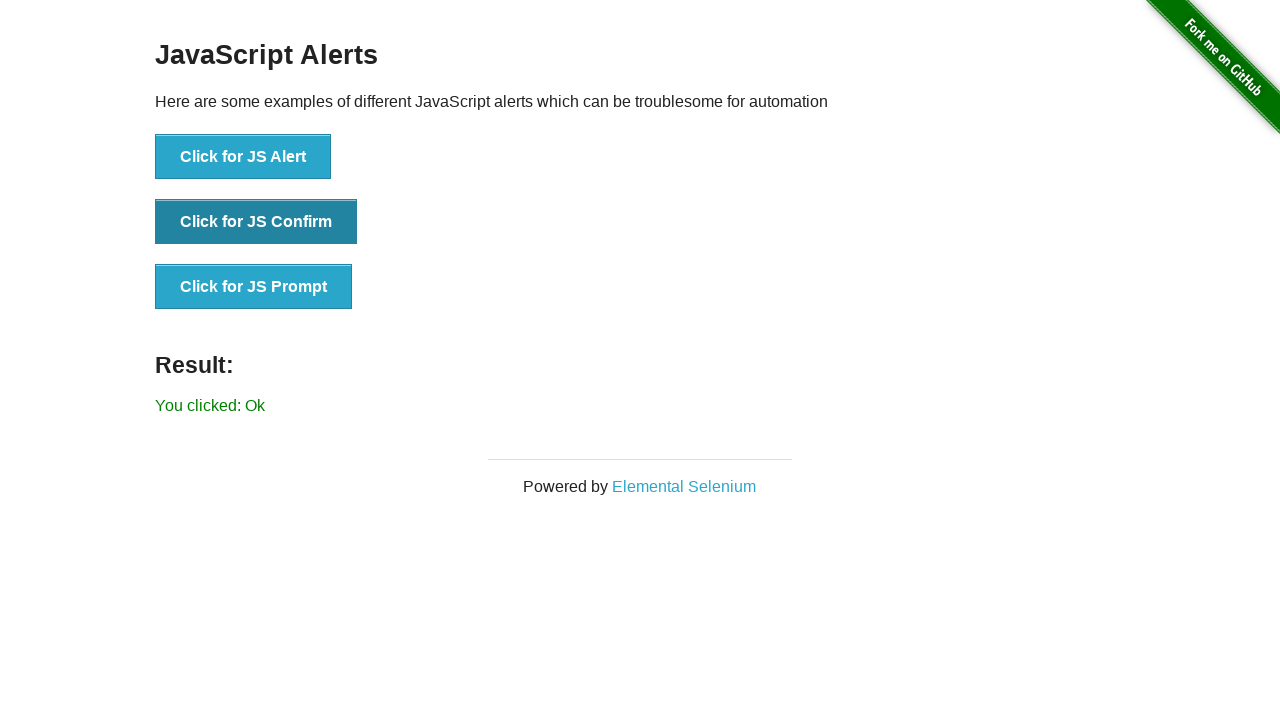